Navigates to the jQuery UI datepicker demo page and maximizes the browser window to view the datepicker component.

Starting URL: https://jqueryui.com/resources/demos/datepicker/default.html

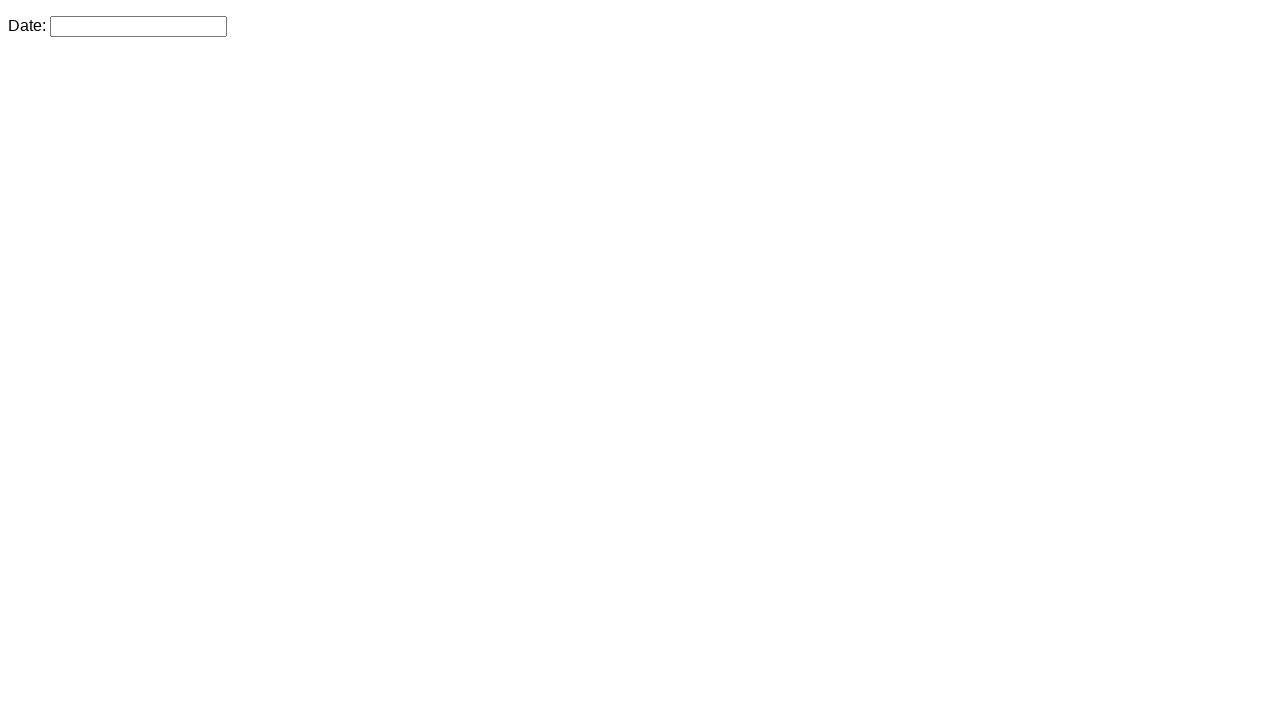

Maximized browser window to 1920x1080
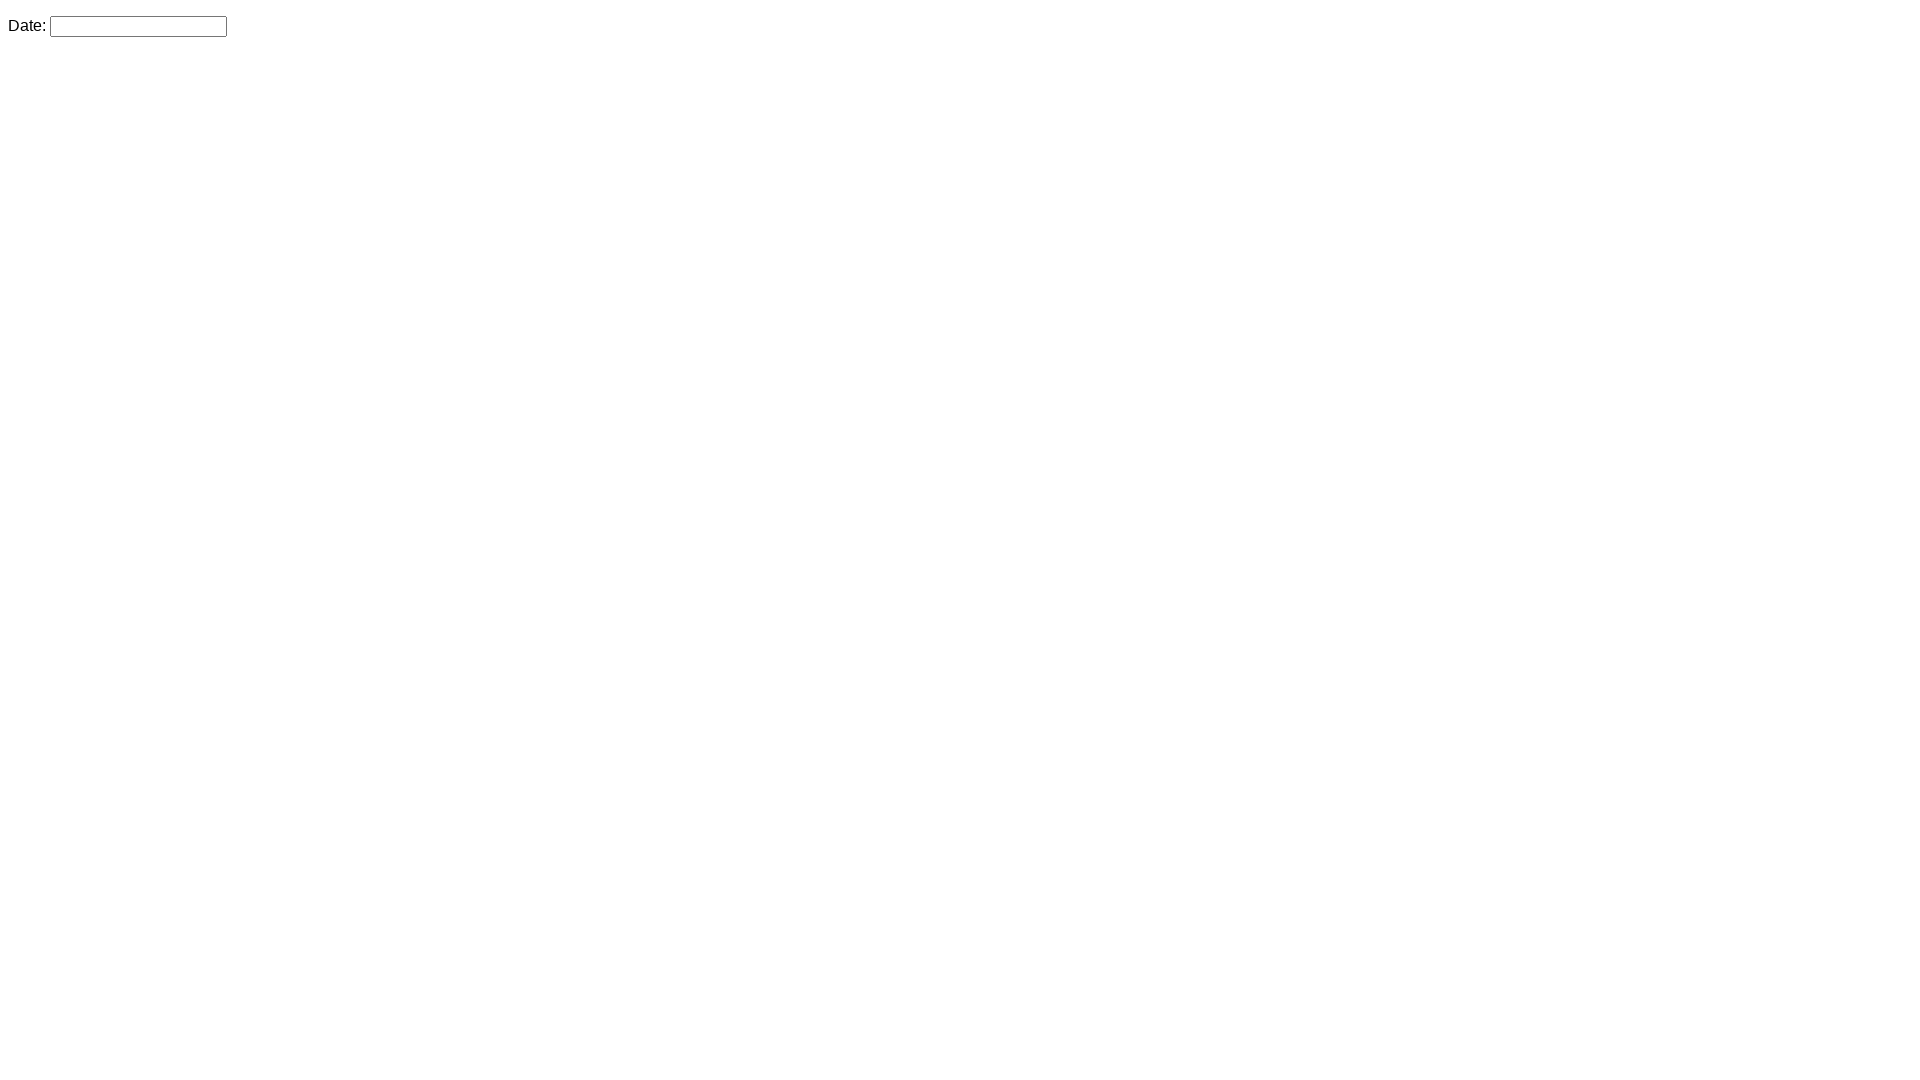

Datepicker component became visible on the page
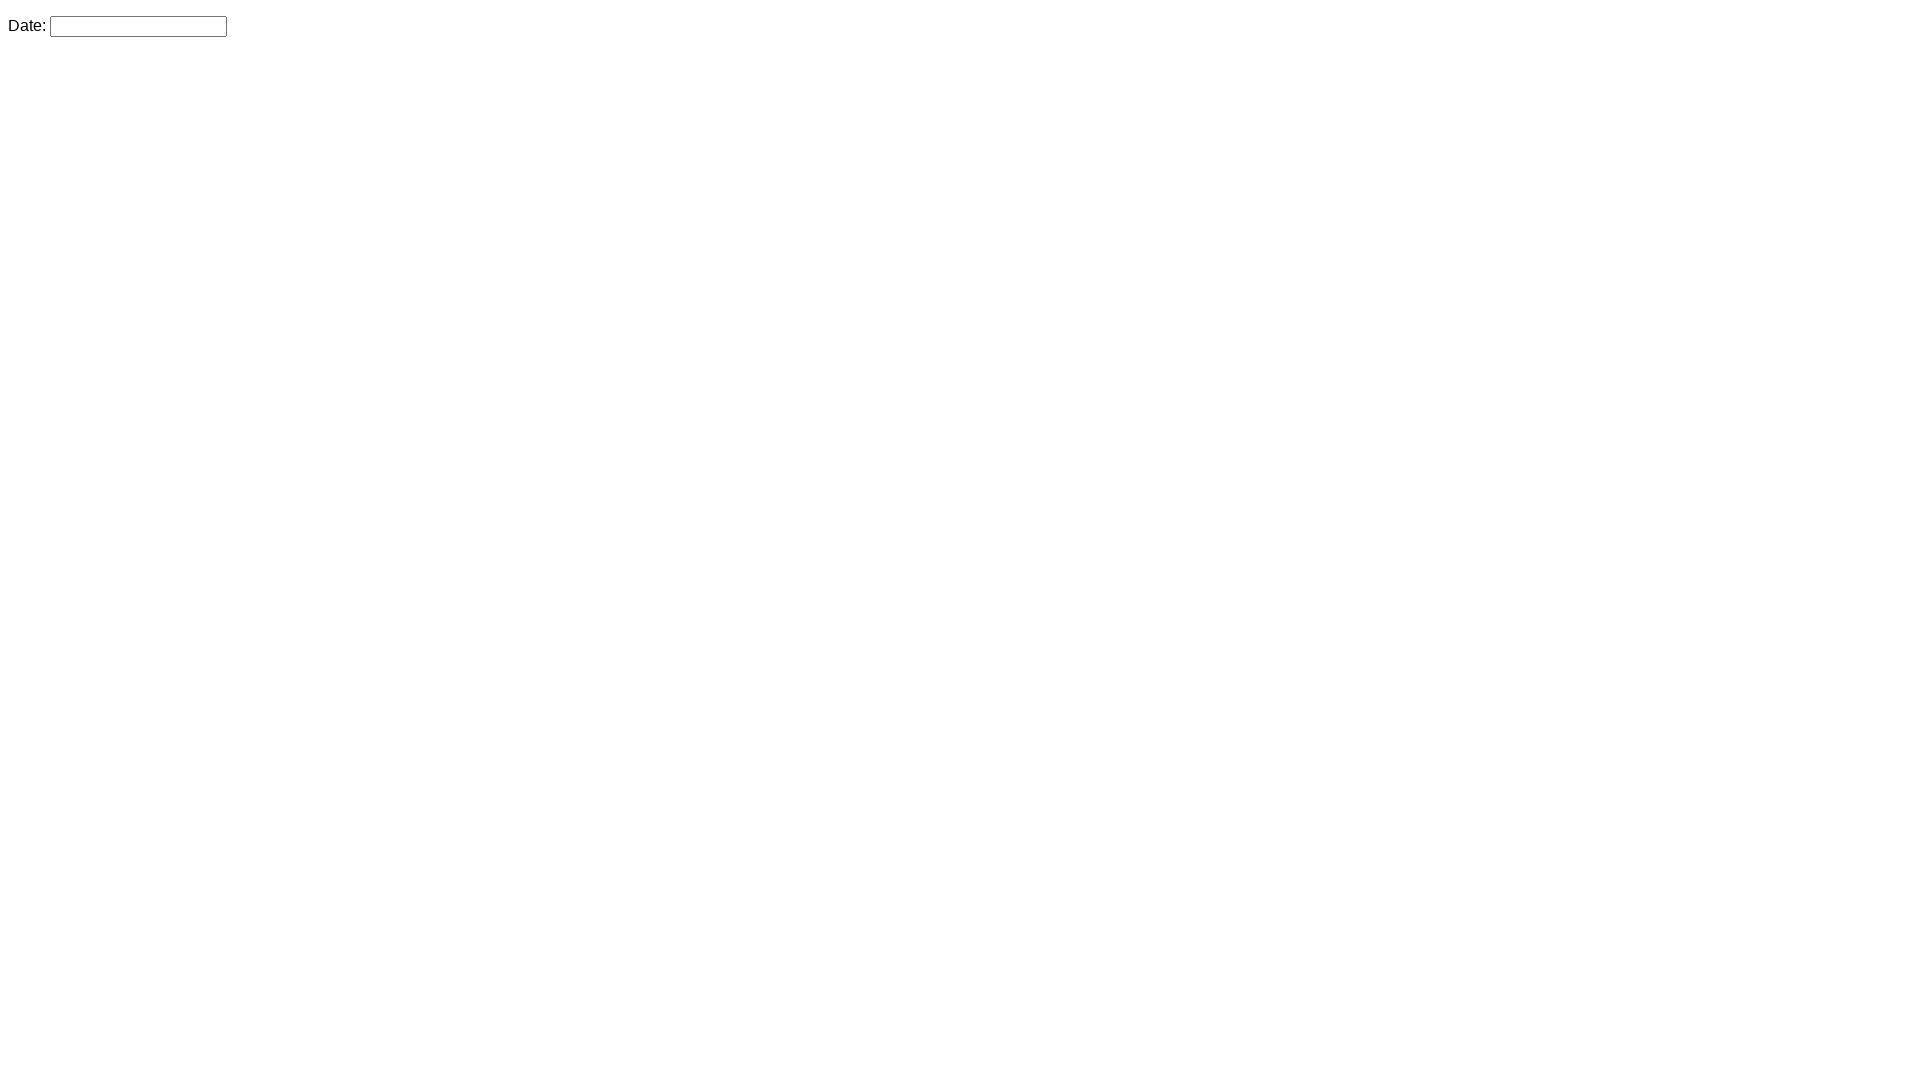

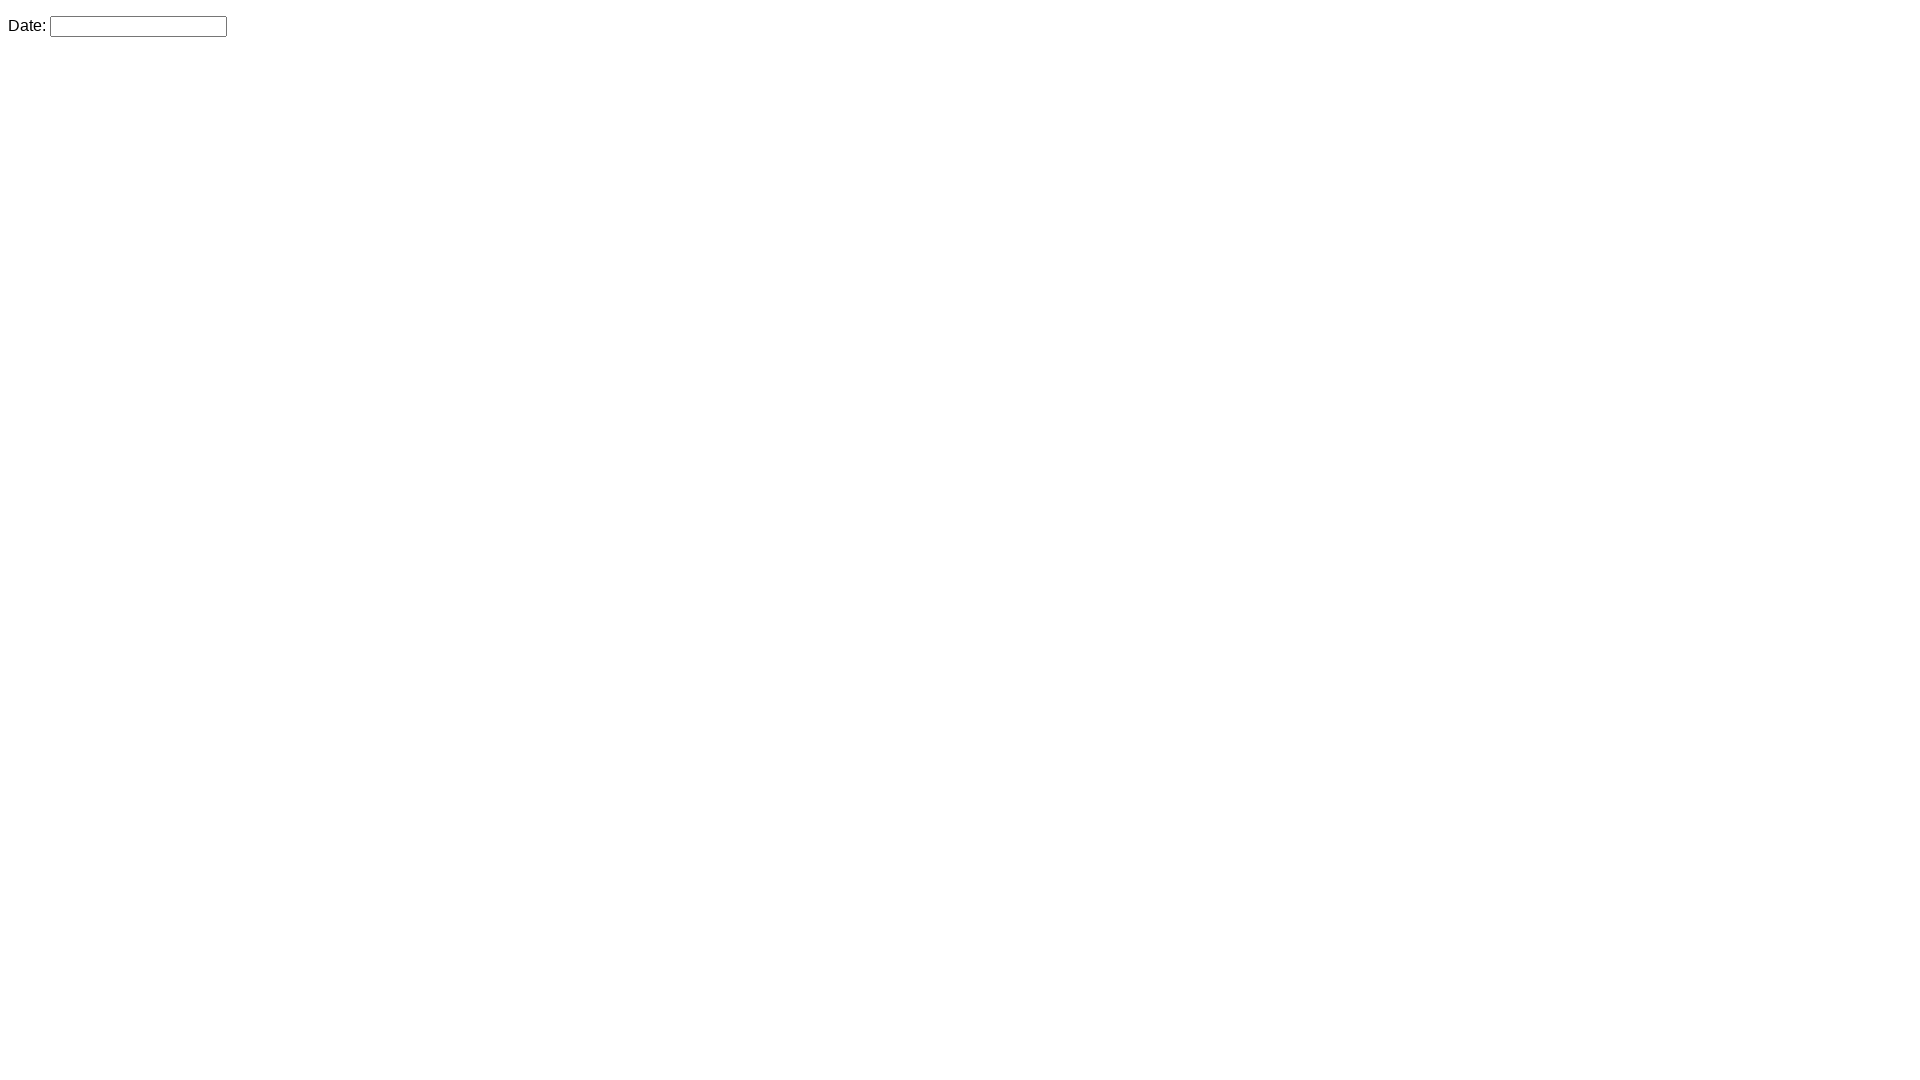